Navigates to the world clock page and interacts with the time table to verify it loads correctly

Starting URL: https://www.timeanddate.com/worldclock/

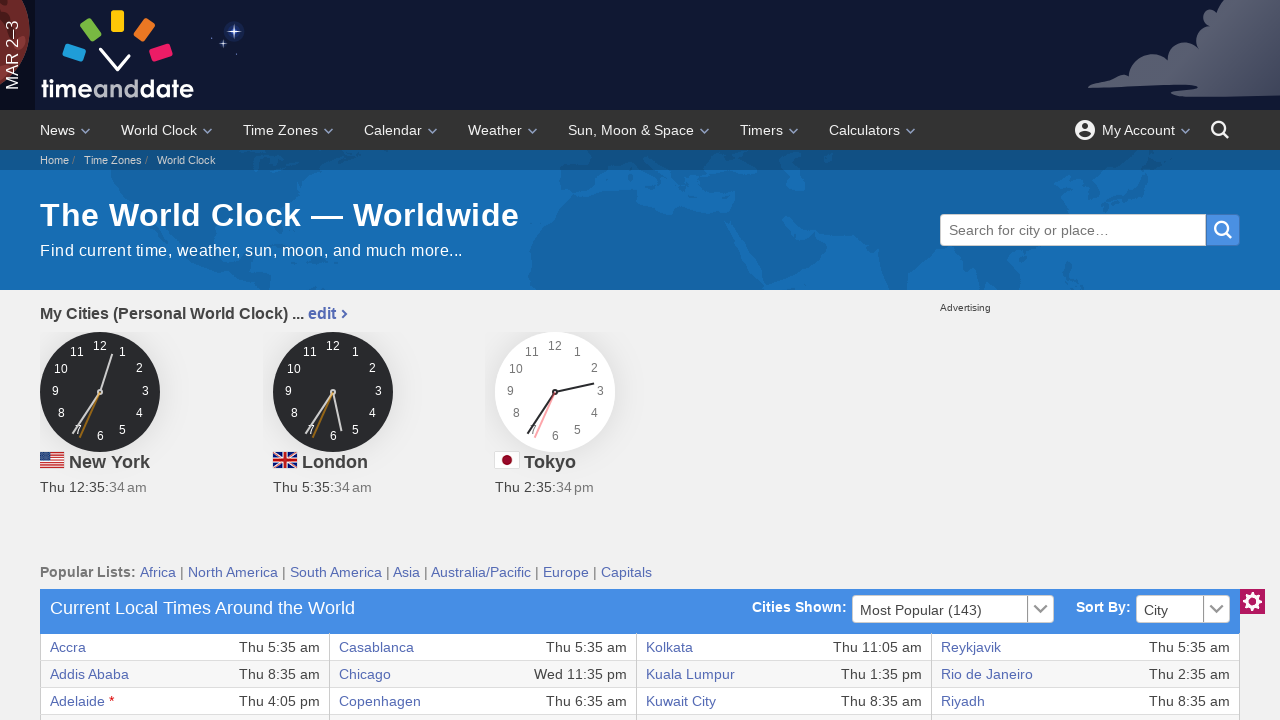

World clock table selector loaded
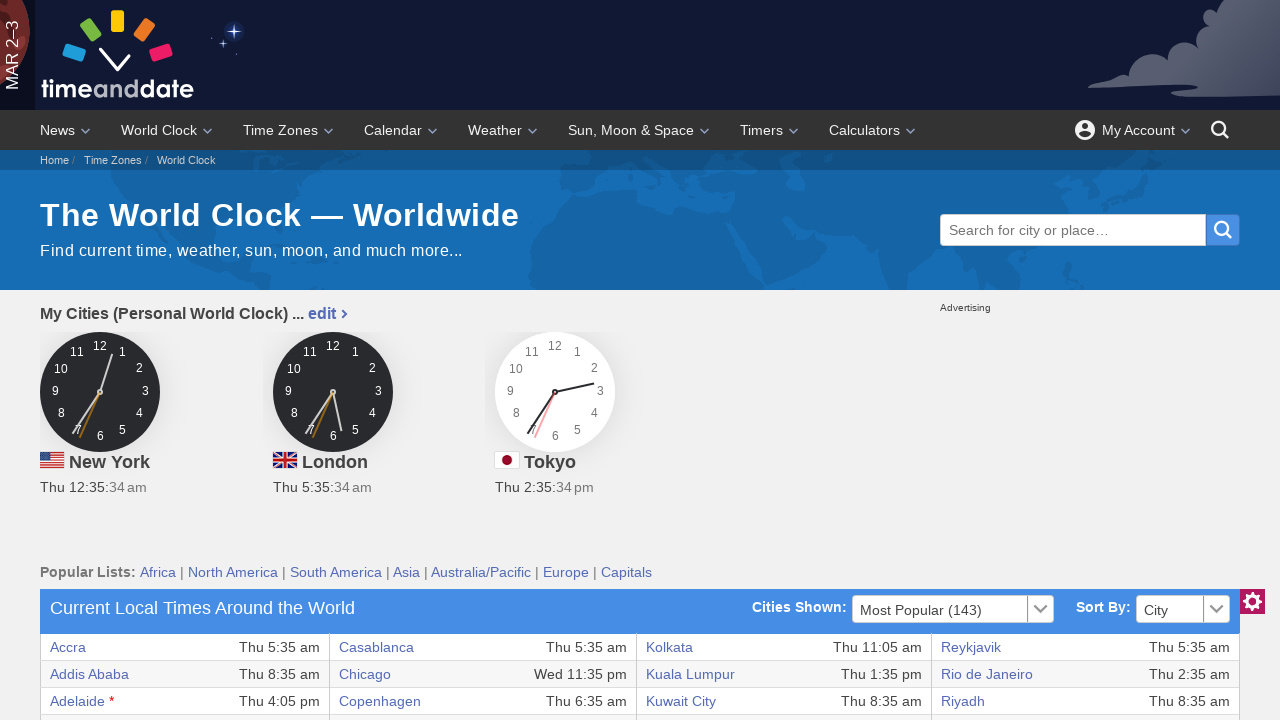

Located world clock table element via XPath
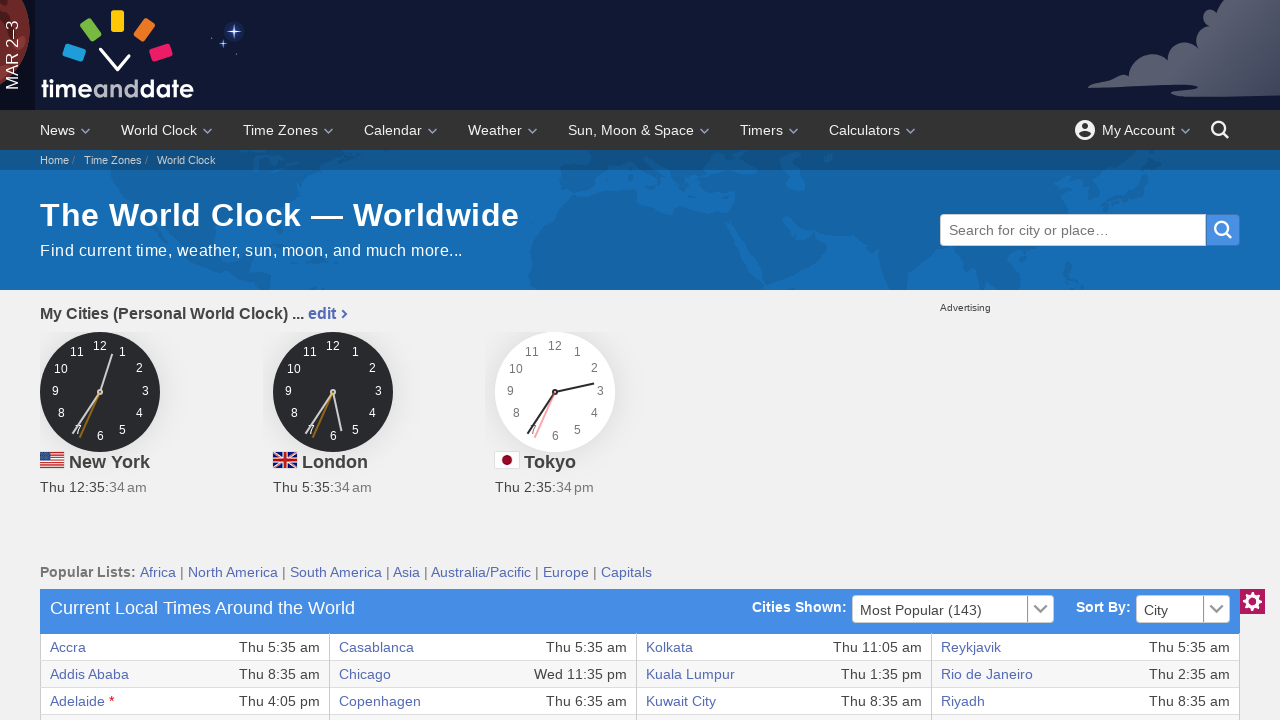

World clock table is ready and visible
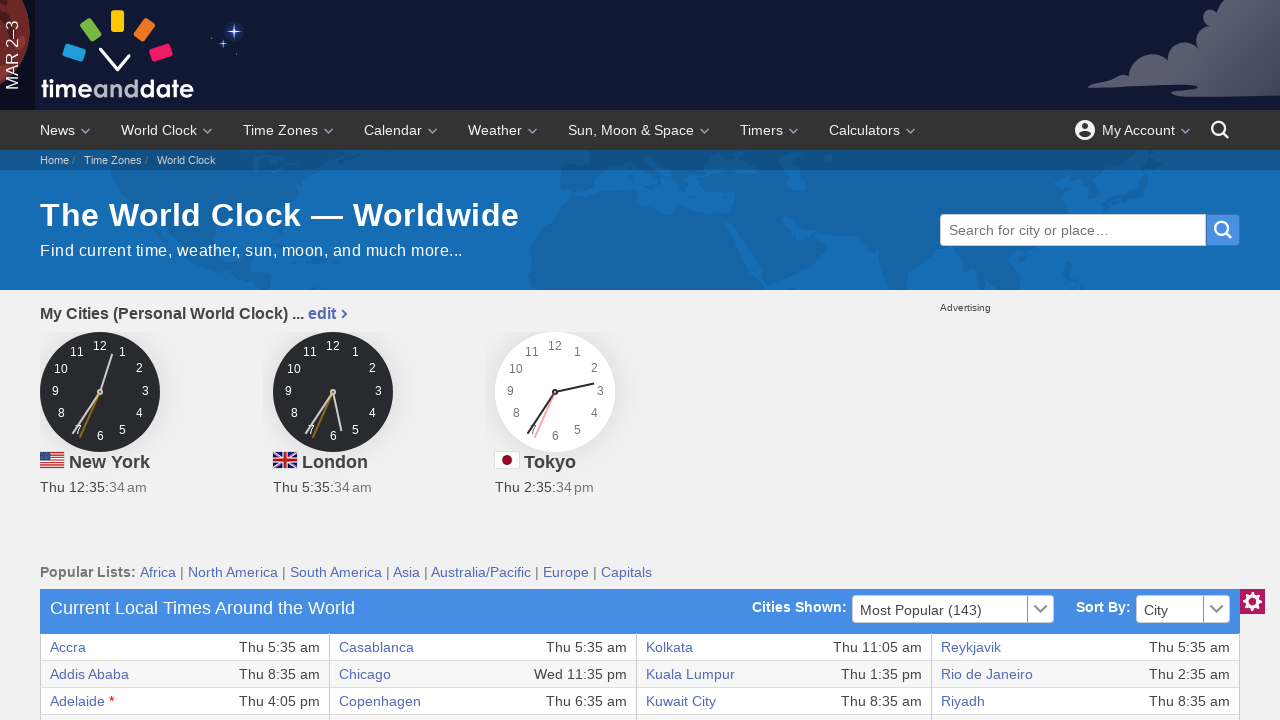

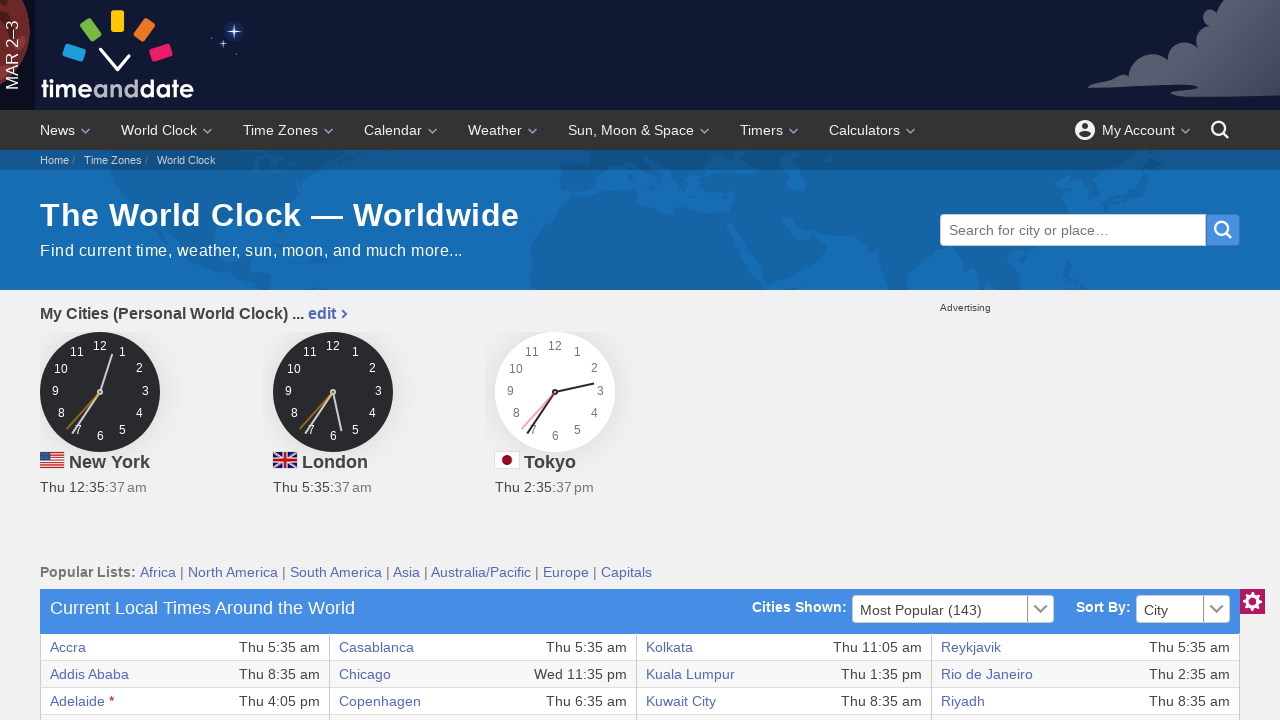